Tests that new todo items are appended to the bottom of the list by creating 3 items and verifying the count.

Starting URL: https://demo.playwright.dev/todomvc

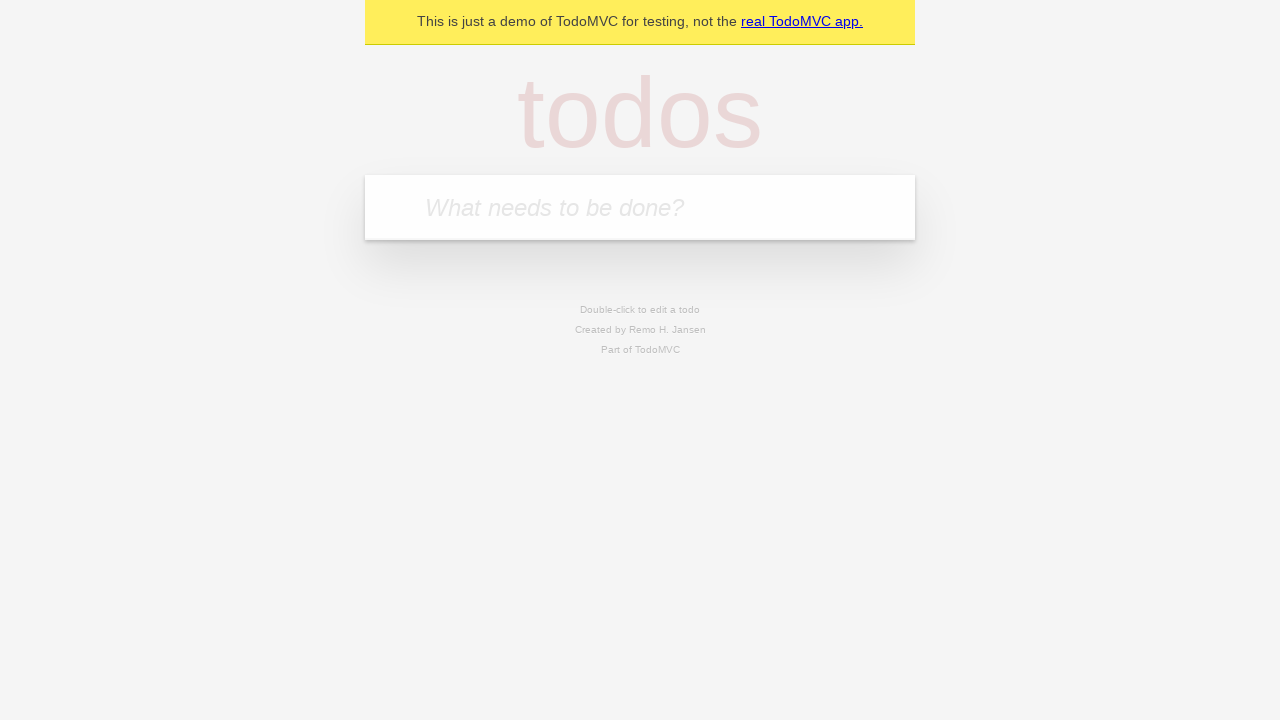

Filled todo input with 'buy some cheese' on internal:attr=[placeholder="What needs to be done?"i]
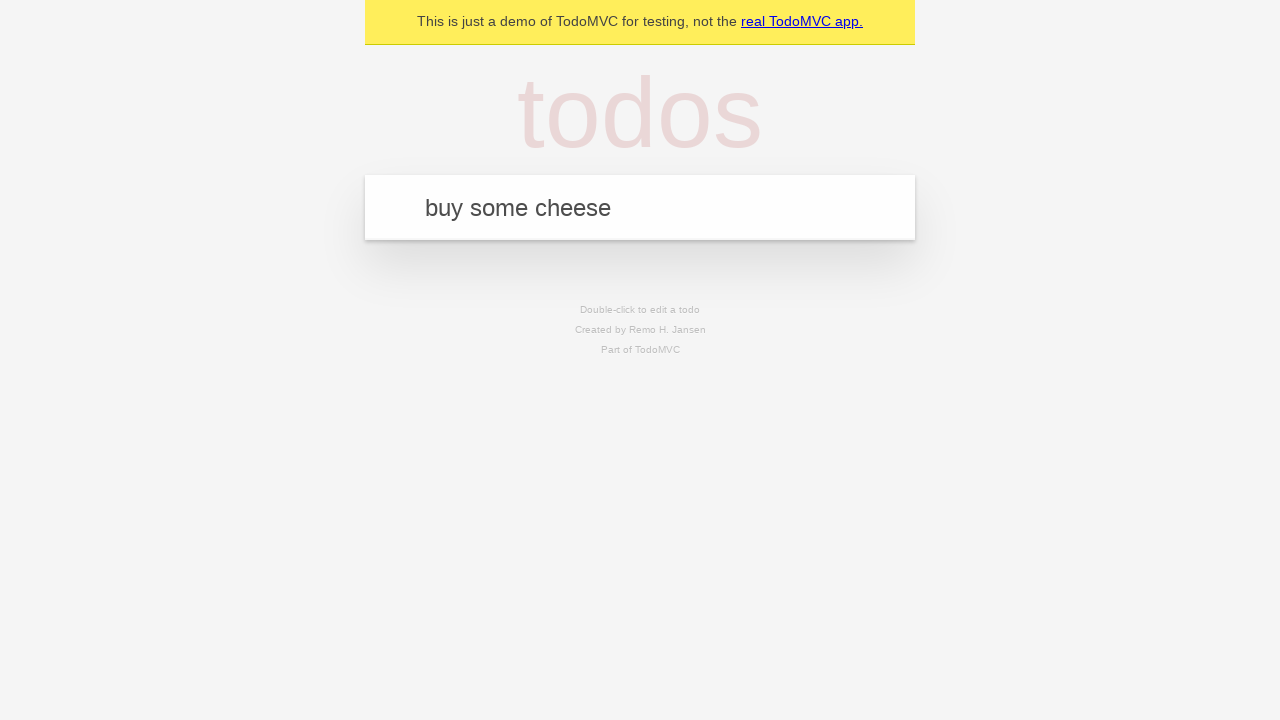

Pressed Enter to add first todo item on internal:attr=[placeholder="What needs to be done?"i]
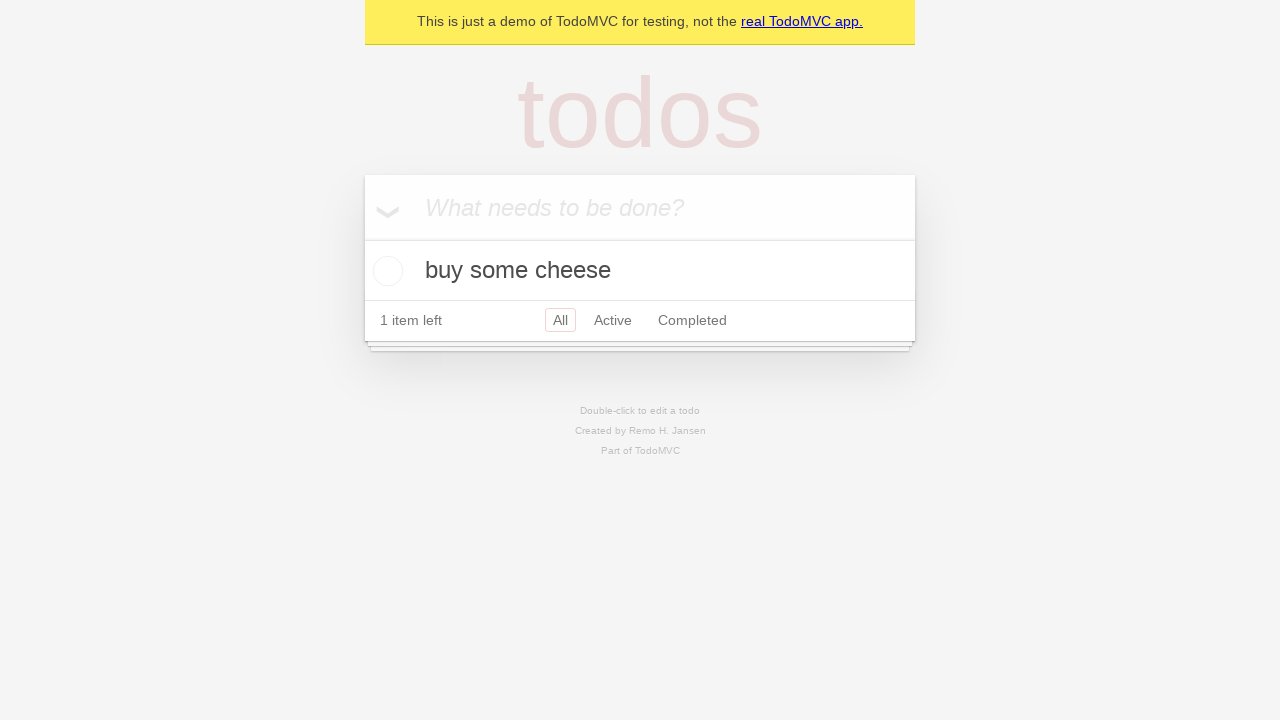

Filled todo input with 'feed the cat' on internal:attr=[placeholder="What needs to be done?"i]
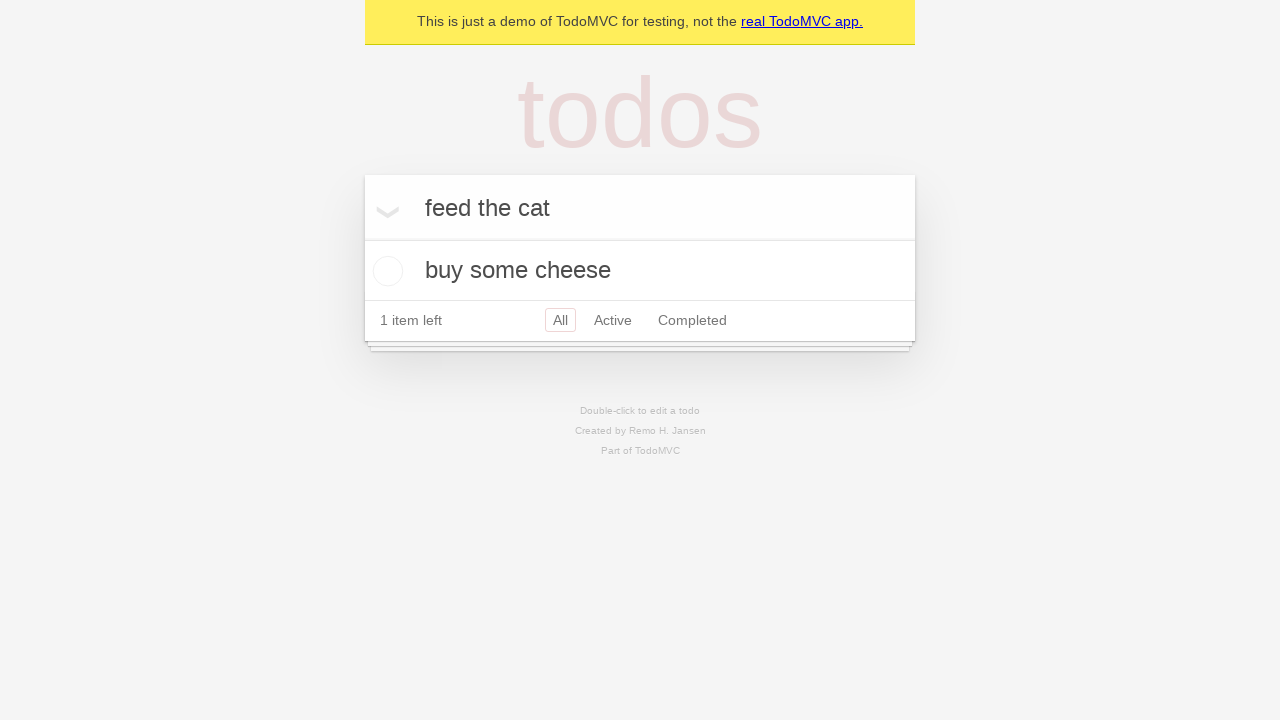

Pressed Enter to add second todo item on internal:attr=[placeholder="What needs to be done?"i]
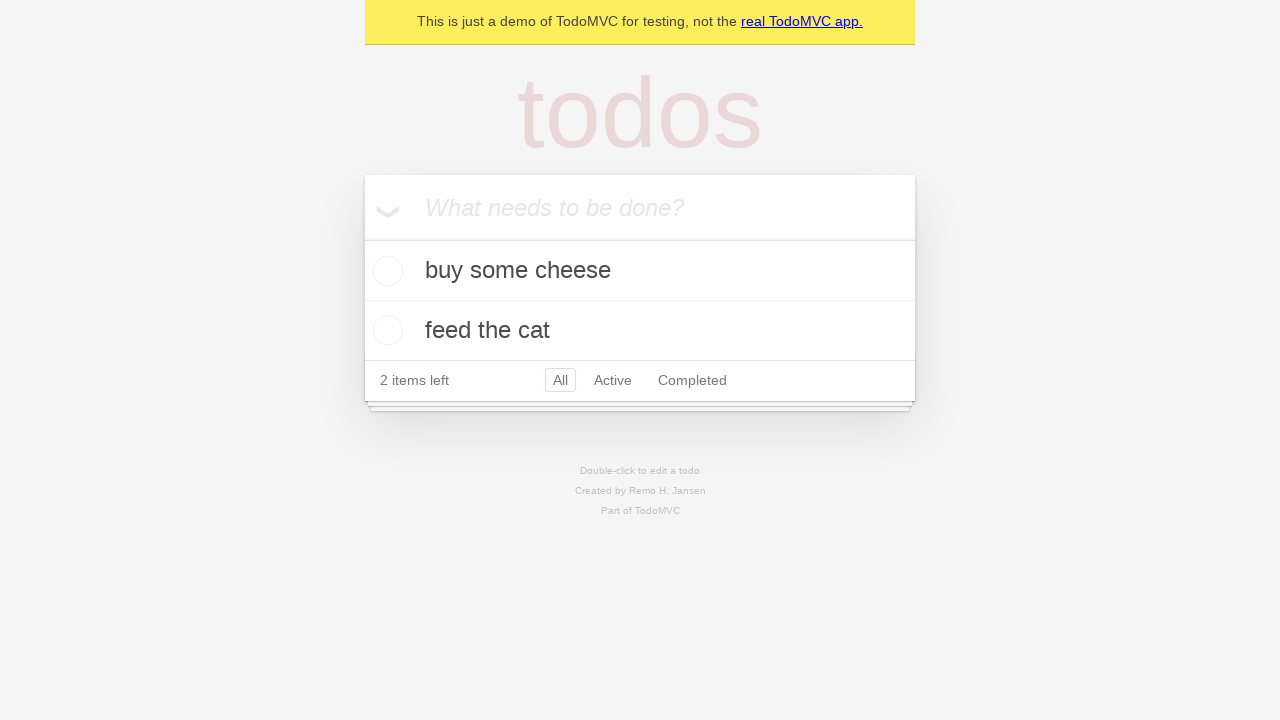

Filled todo input with 'book a doctors appointment' on internal:attr=[placeholder="What needs to be done?"i]
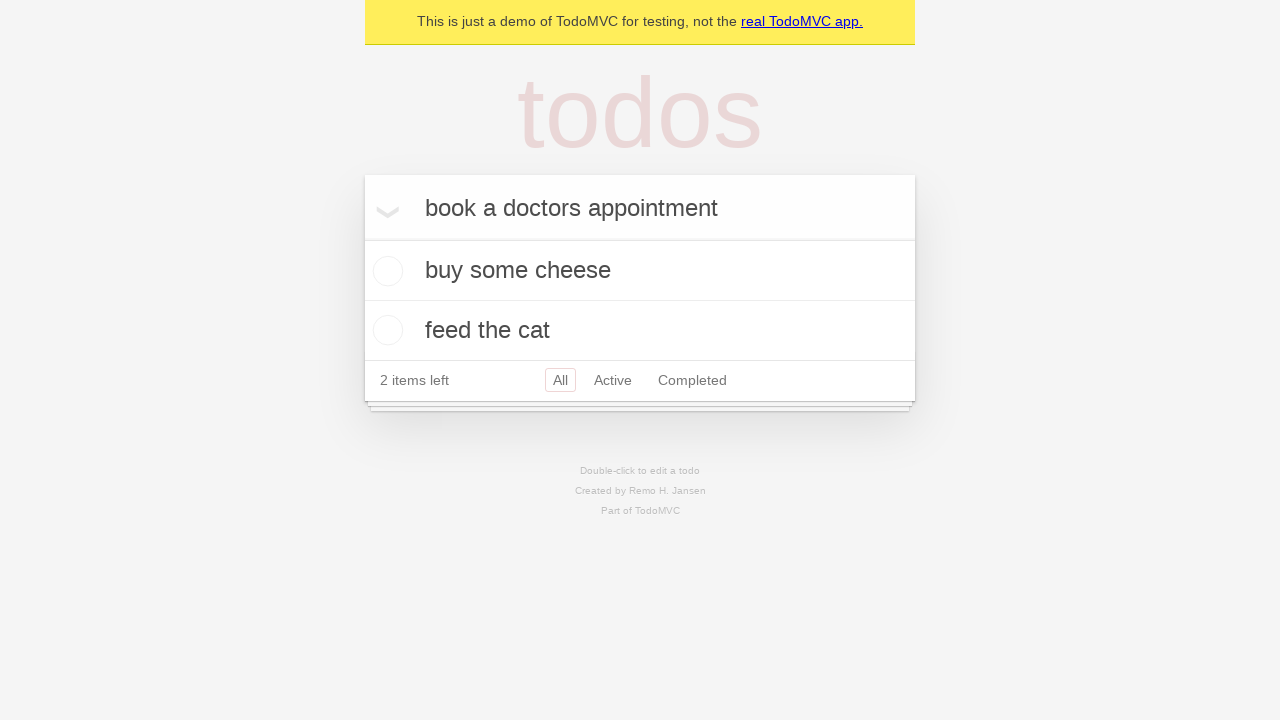

Pressed Enter to add third todo item on internal:attr=[placeholder="What needs to be done?"i]
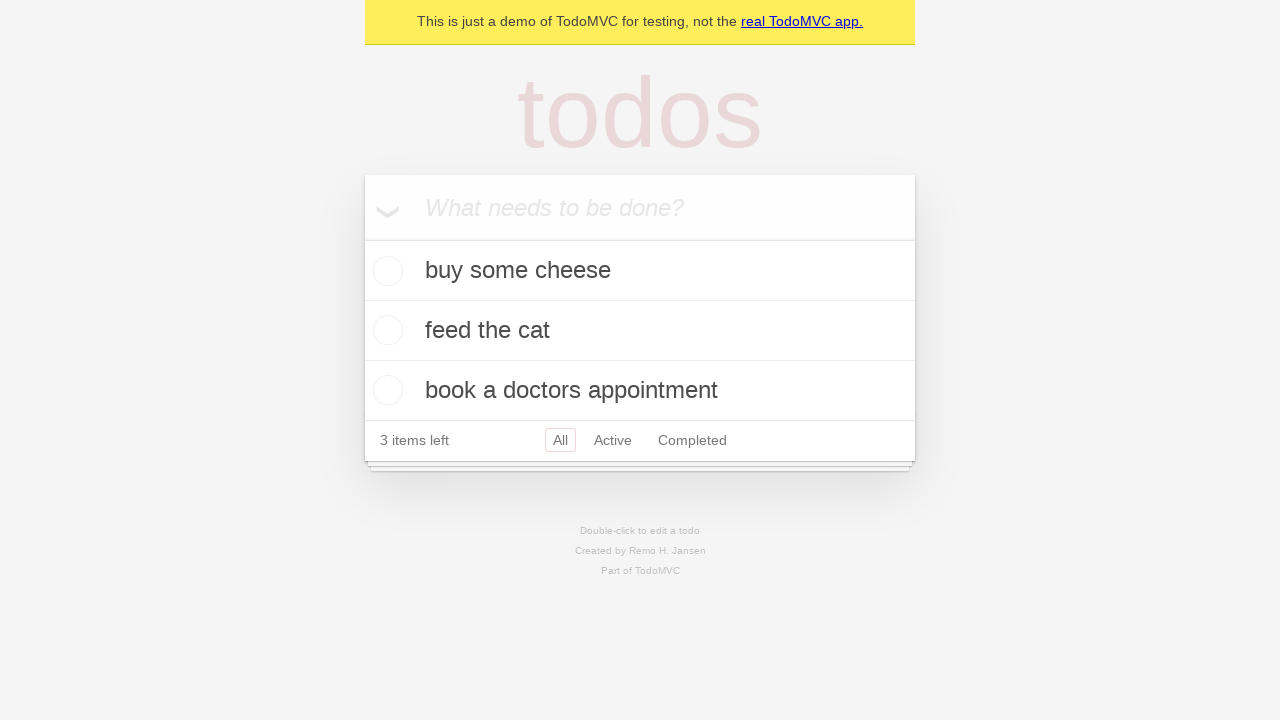

Waited for todo count element to appear, confirming all 3 items added to list
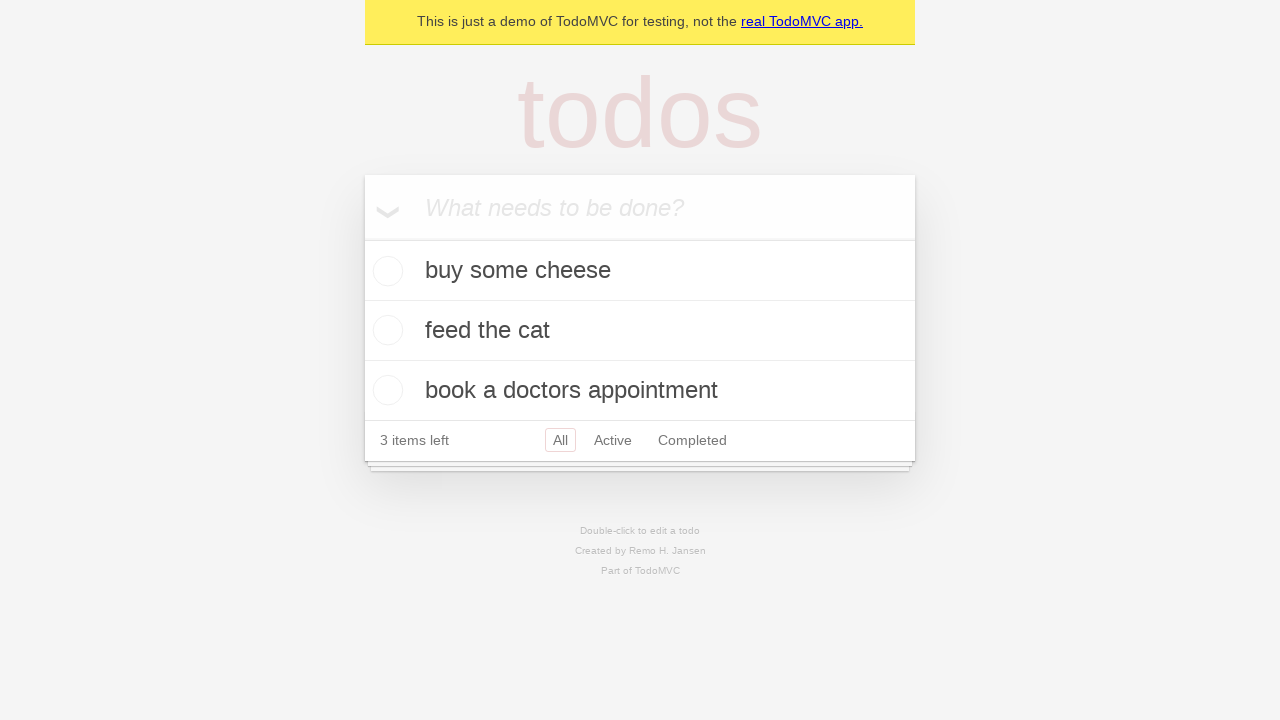

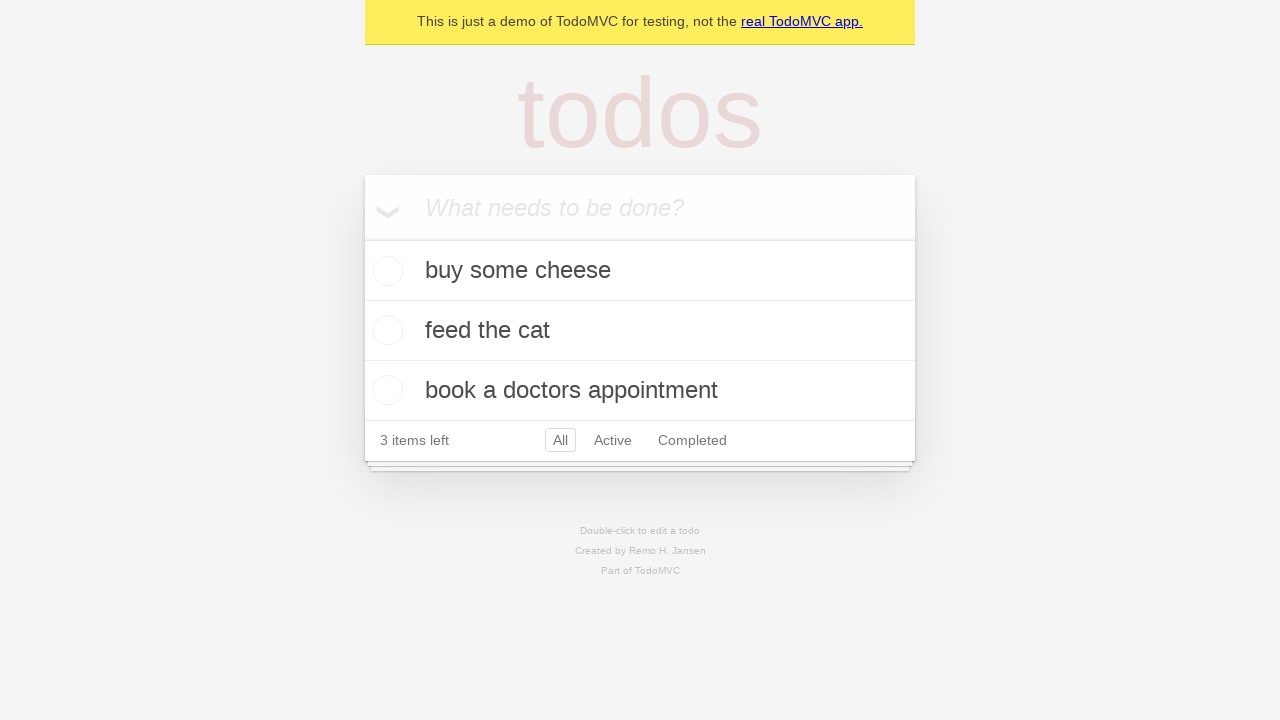